Tests file upload functionality by sending a file path to the upload input field and submitting the form, then verifying the uploaded filename is displayed correctly.

Starting URL: http://the-internet.herokuapp.com/upload

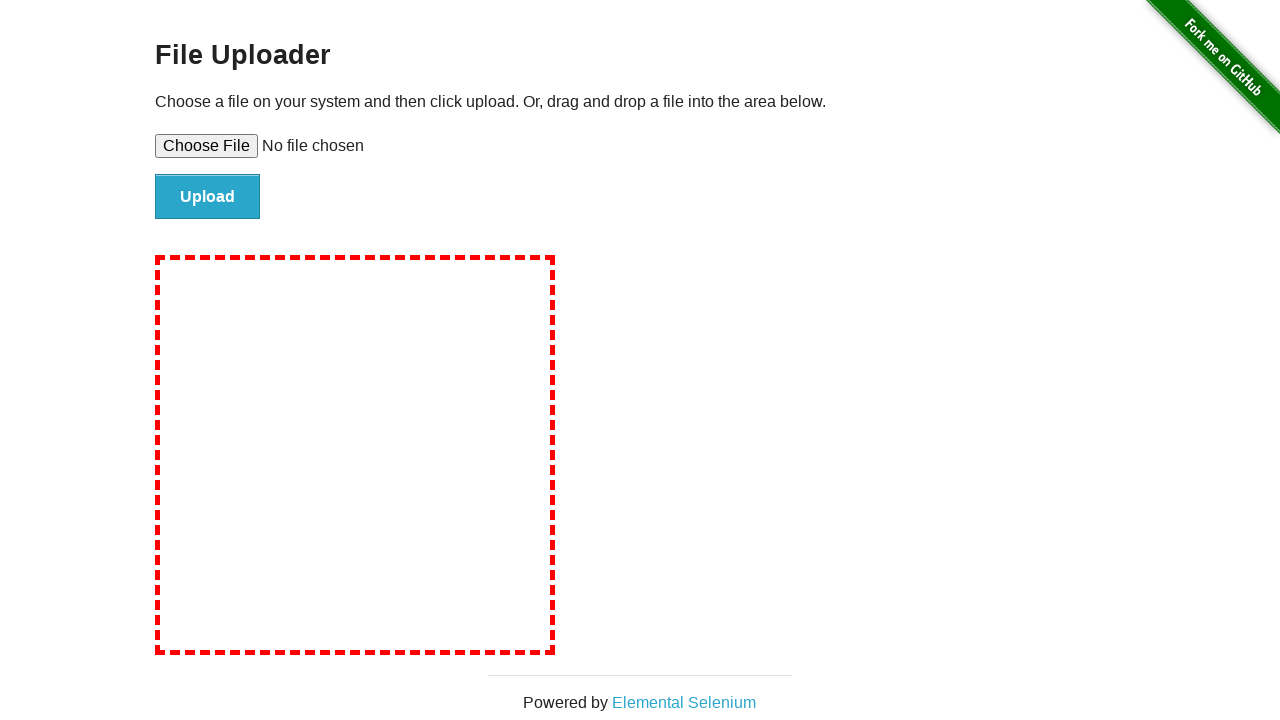

Created temporary test file at /tmp/TestDocument.txt
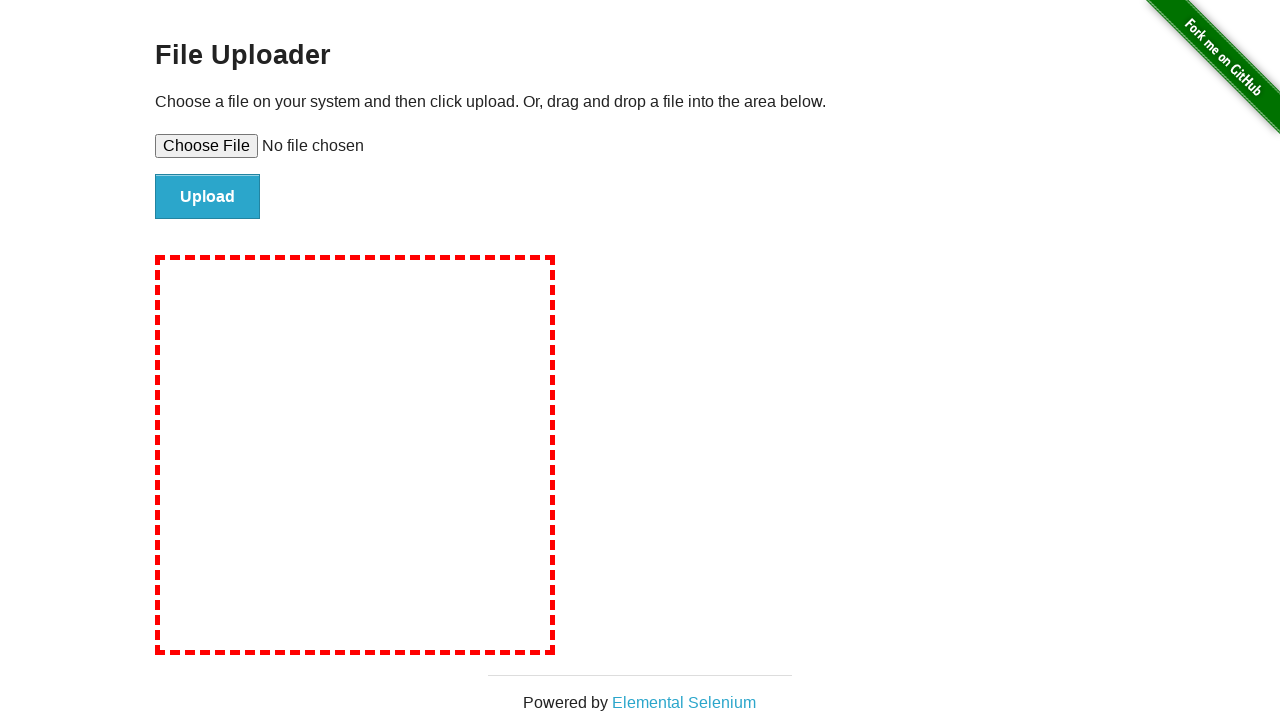

Set input file to /tmp/TestDocument.txt in file upload field
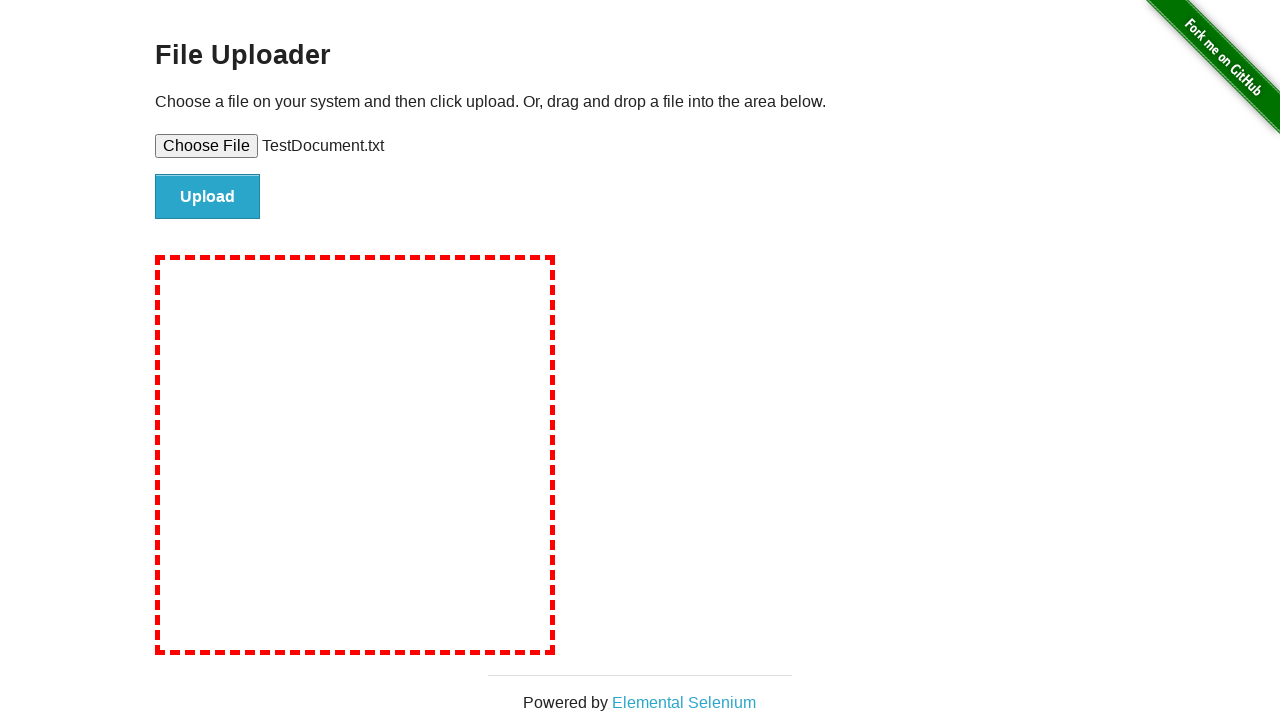

Clicked submit button to upload the file at (208, 197) on #file-submit
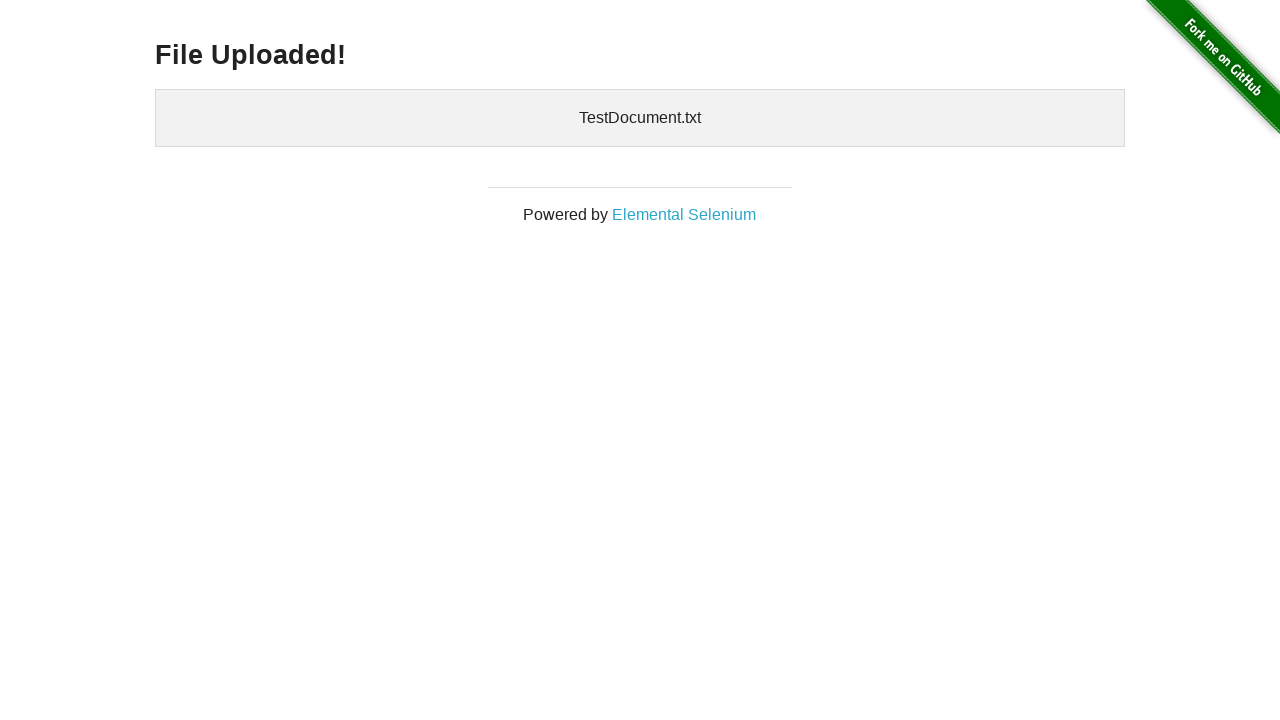

Verified uploaded files element appeared, confirming file upload was successful
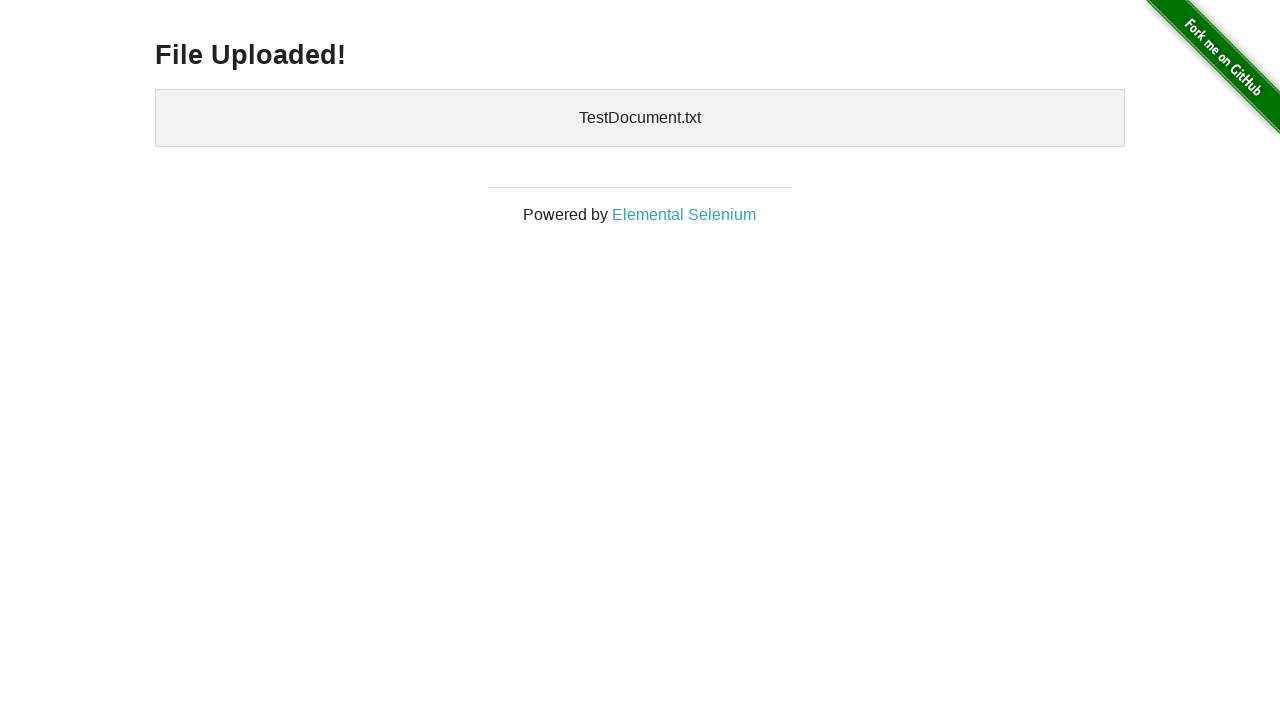

Cleaned up temporary test file
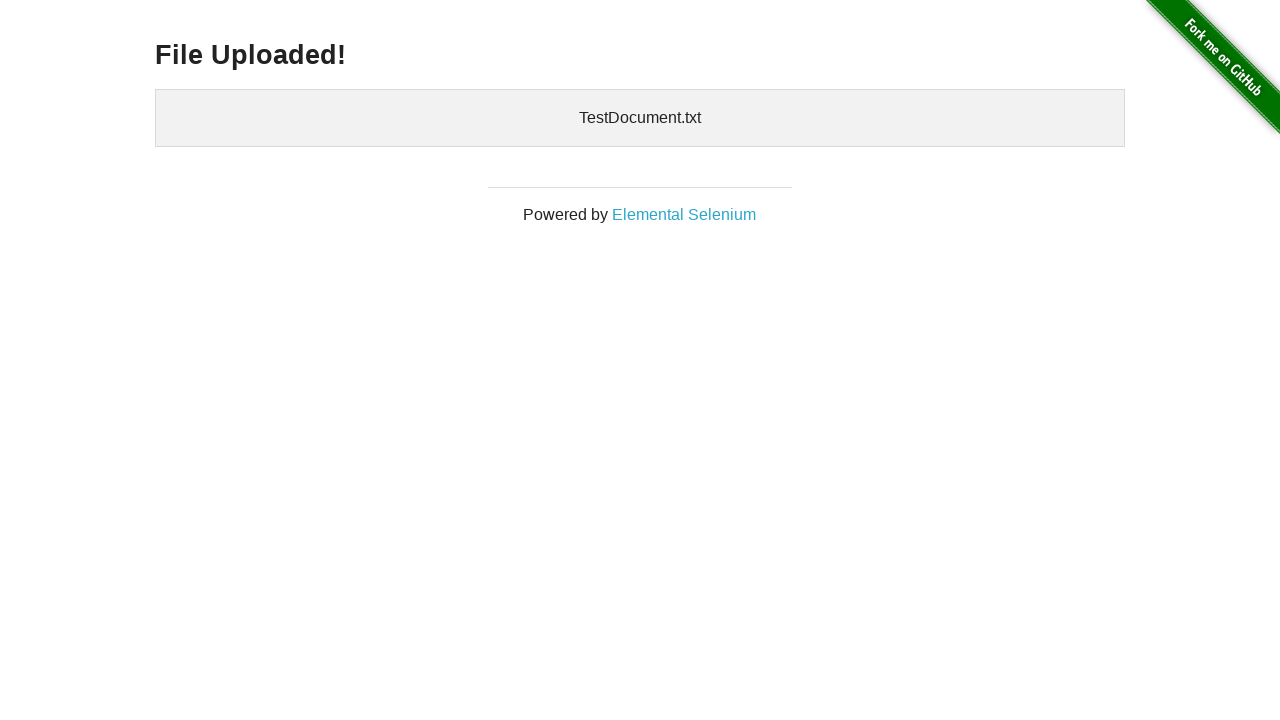

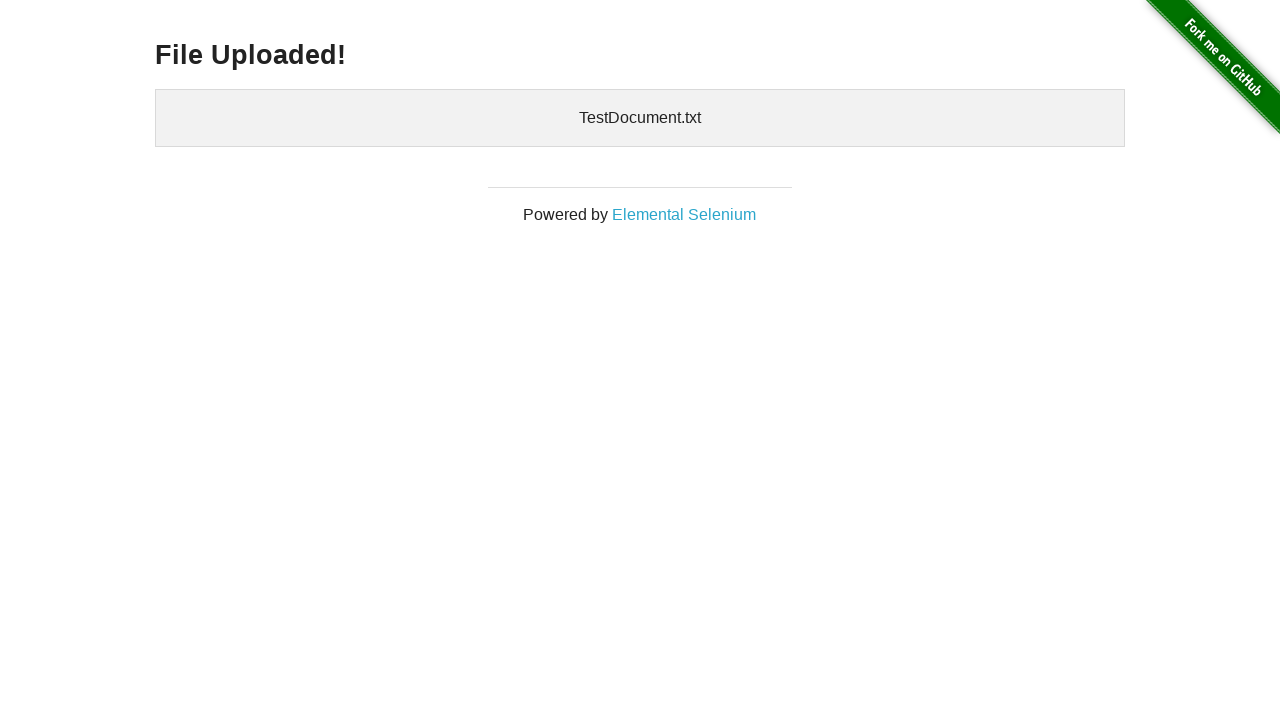